Tests checkbox functionality by toggling both checkboxes on and off

Starting URL: http://the-internet.herokuapp.com/checkboxes

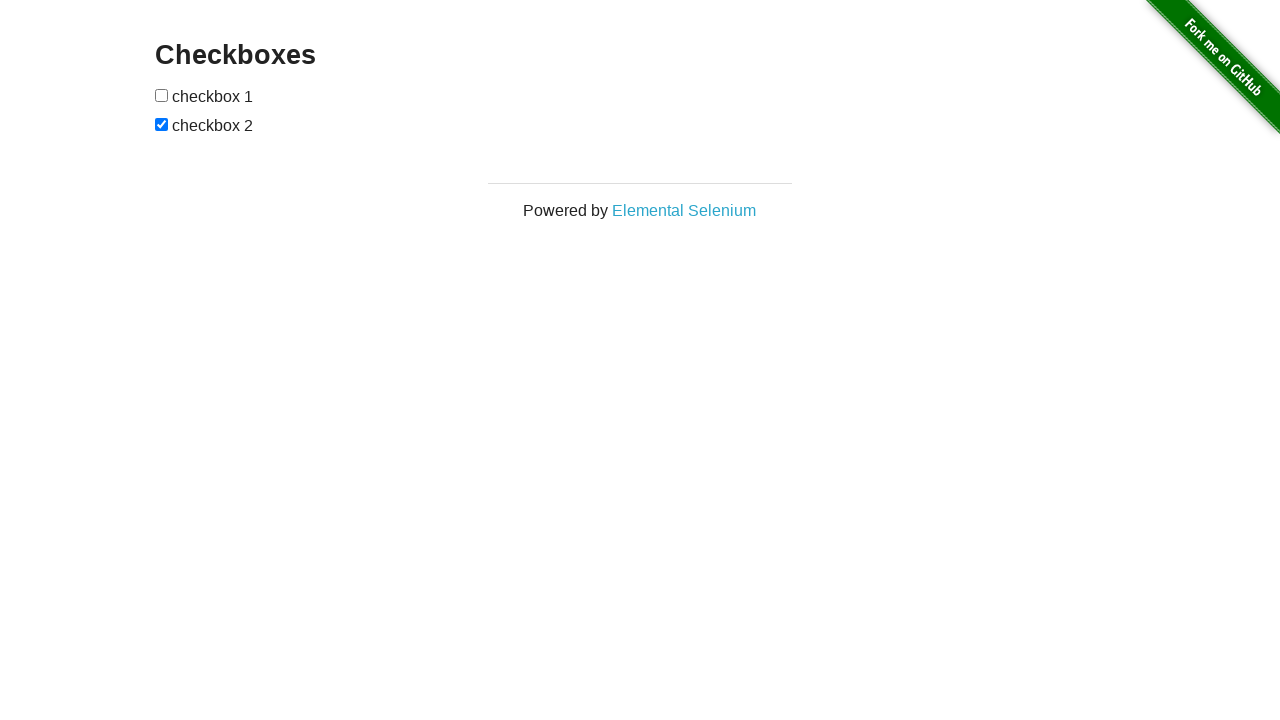

Clicked first checkbox to toggle it on at (162, 95) on xpath=//input[@type='checkbox'][1]
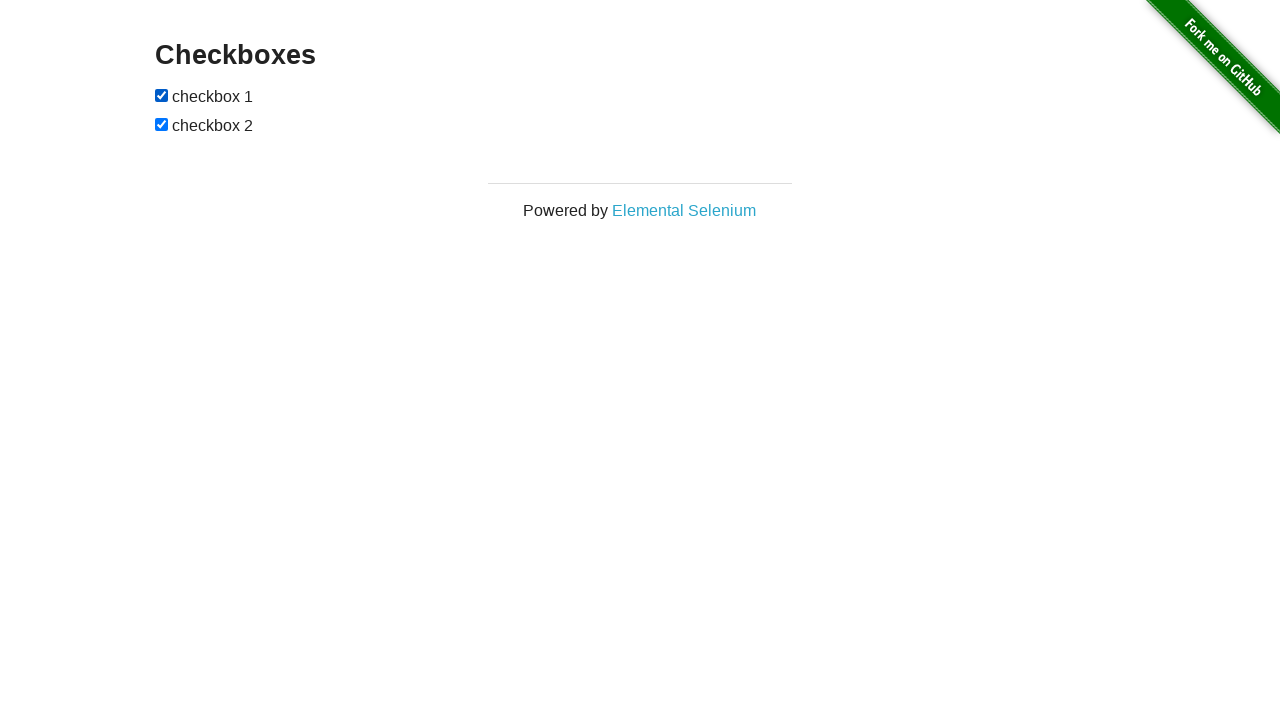

Clicked first checkbox to toggle it off at (162, 95) on xpath=//input[@type='checkbox'][1]
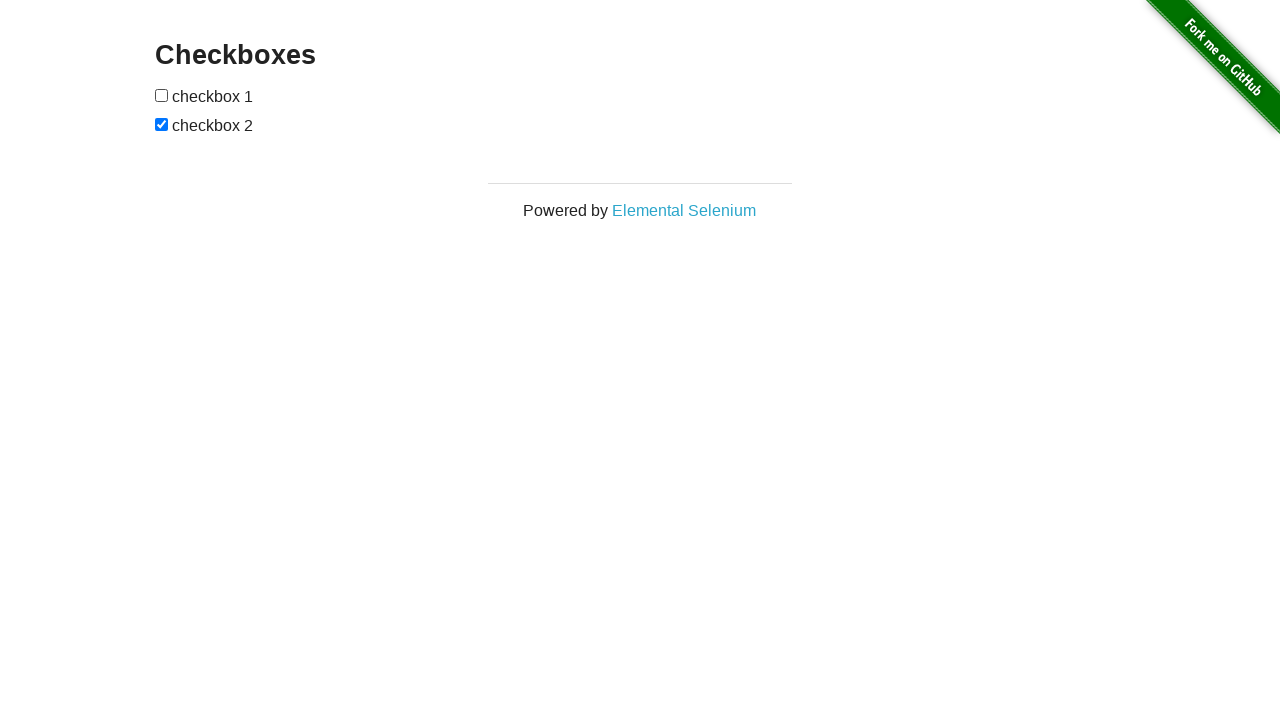

Clicked second checkbox to toggle it on at (162, 124) on xpath=//input[@type='checkbox'][2]
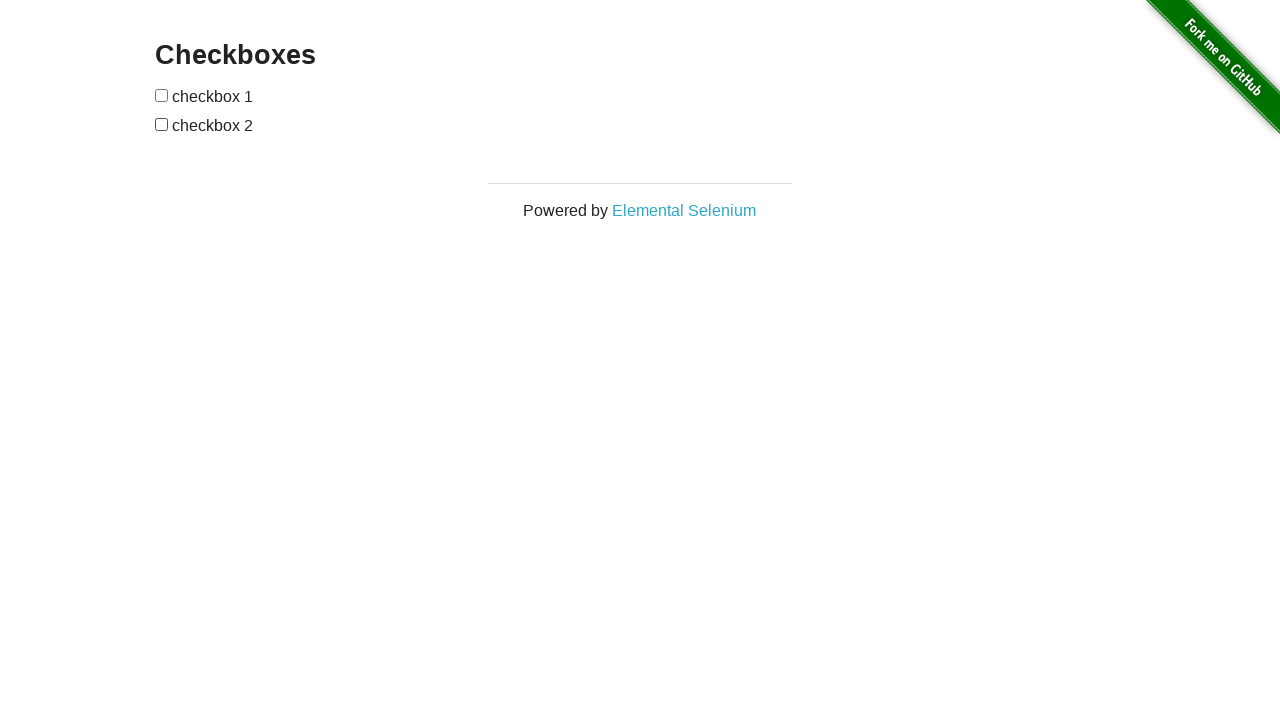

Clicked second checkbox to toggle it off at (162, 124) on xpath=//input[@type='checkbox'][2]
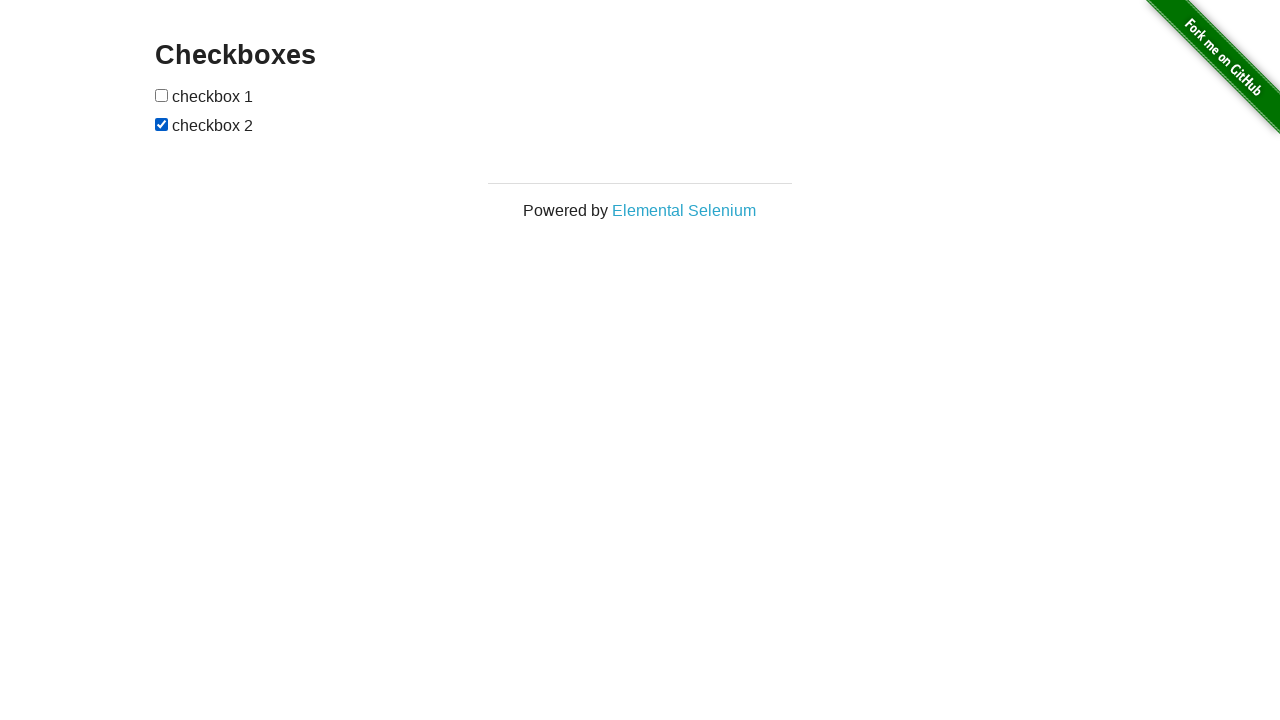

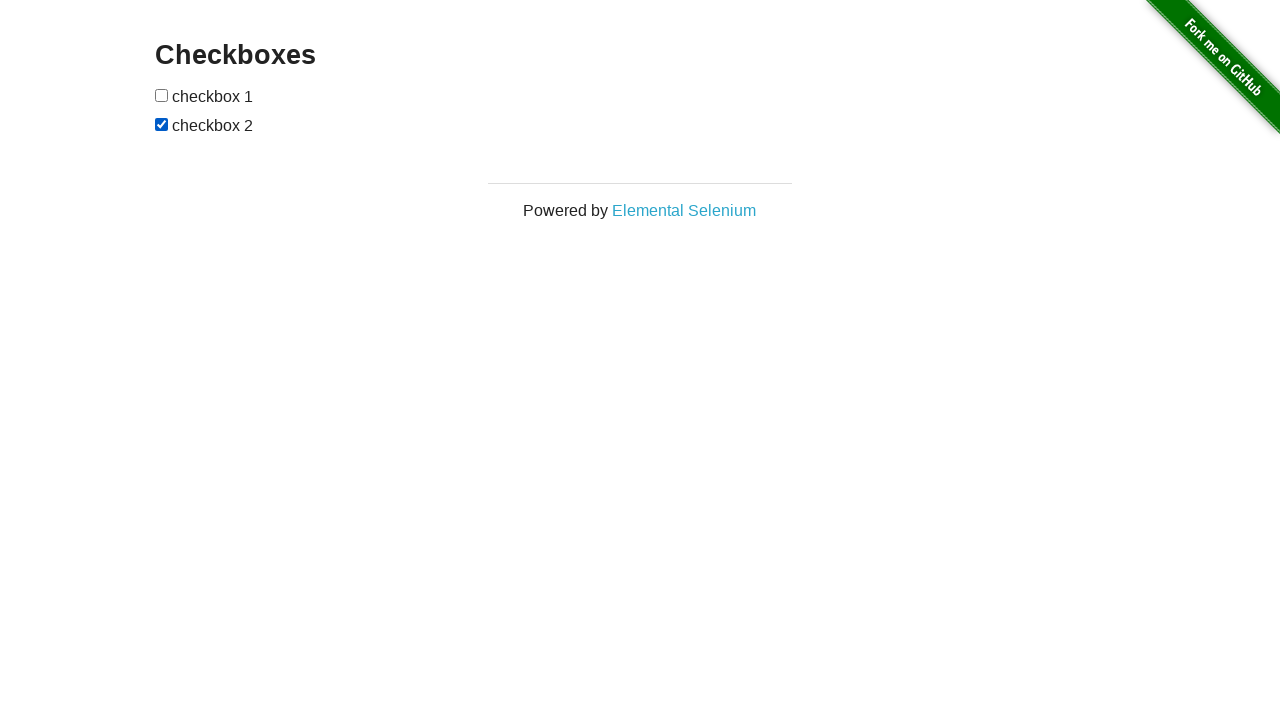